Tests clicking a button on the Selenium web form demo page

Starting URL: https://www.selenium.dev/selenium/web/web-form.html

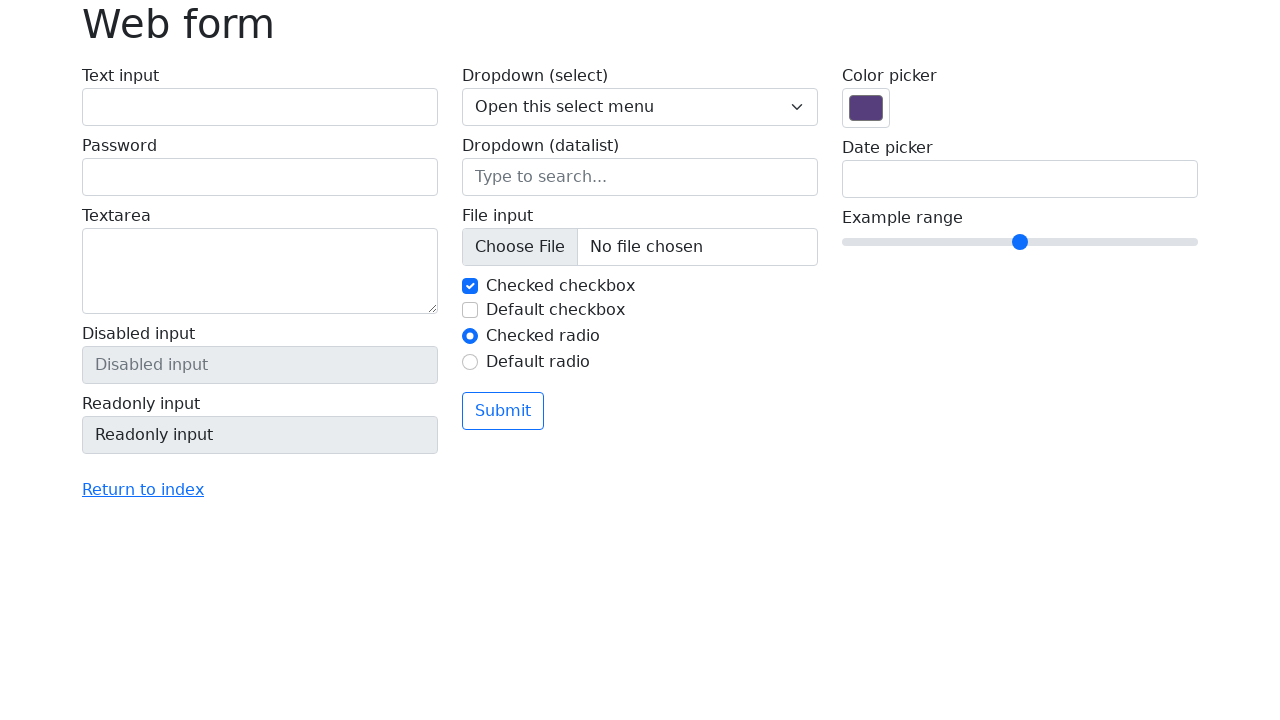

Clicked button on Selenium web form demo page at (503, 411) on button
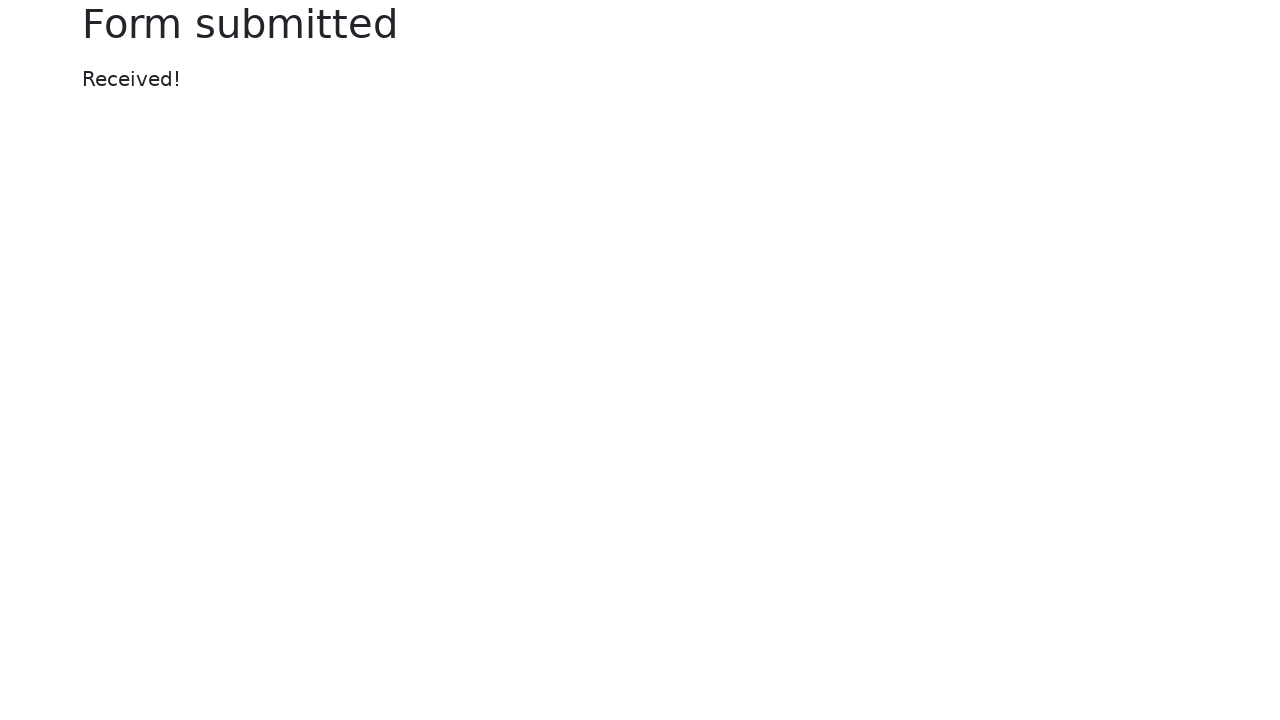

Waited 1 second for page changes after button click
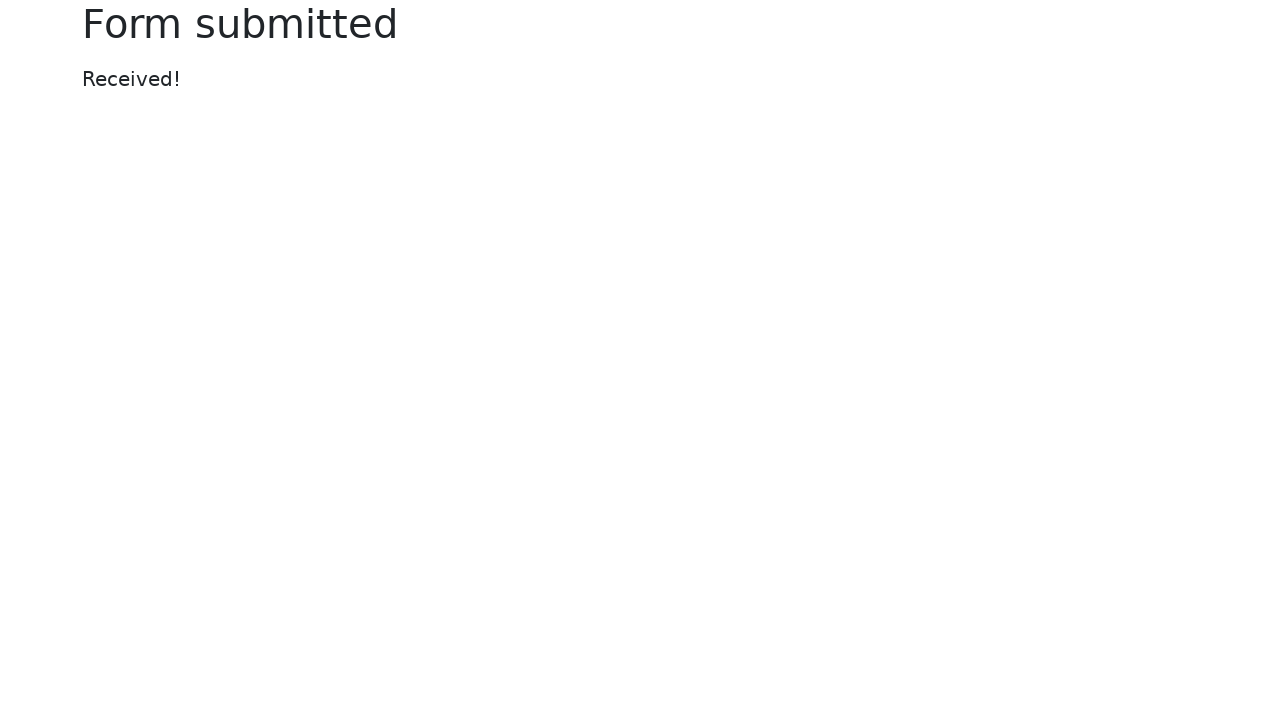

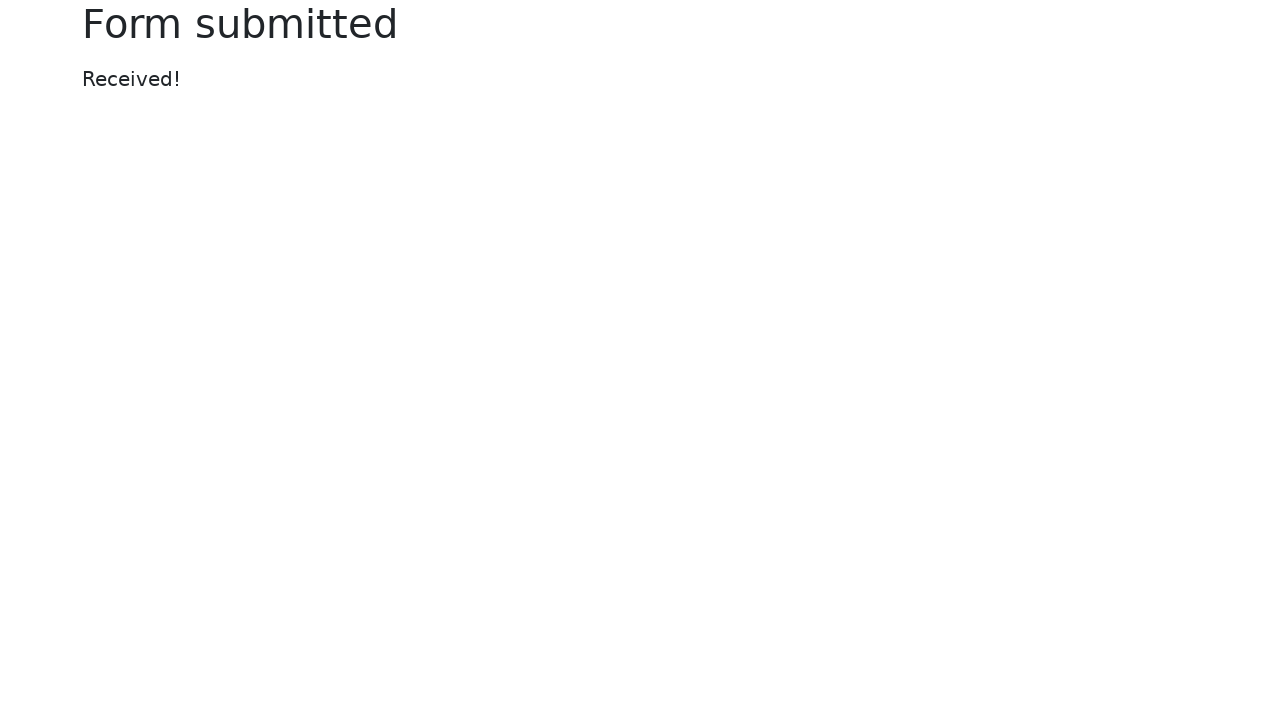